Tests JavaScript confirm dialog by clicking the confirm button, dismissing the alert, and verifying the result message shows the cancel action was recorded.

Starting URL: https://the-internet.herokuapp.com/javascript_alerts

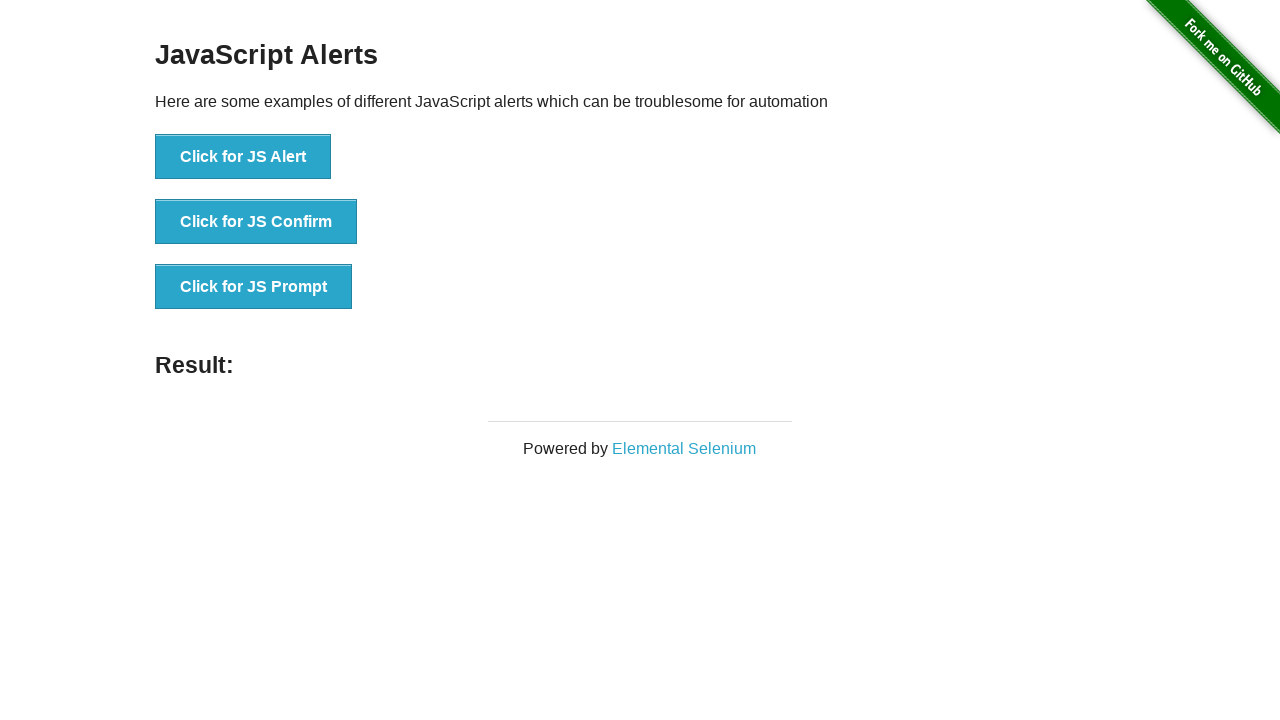

Navigated to JavaScript alerts test page
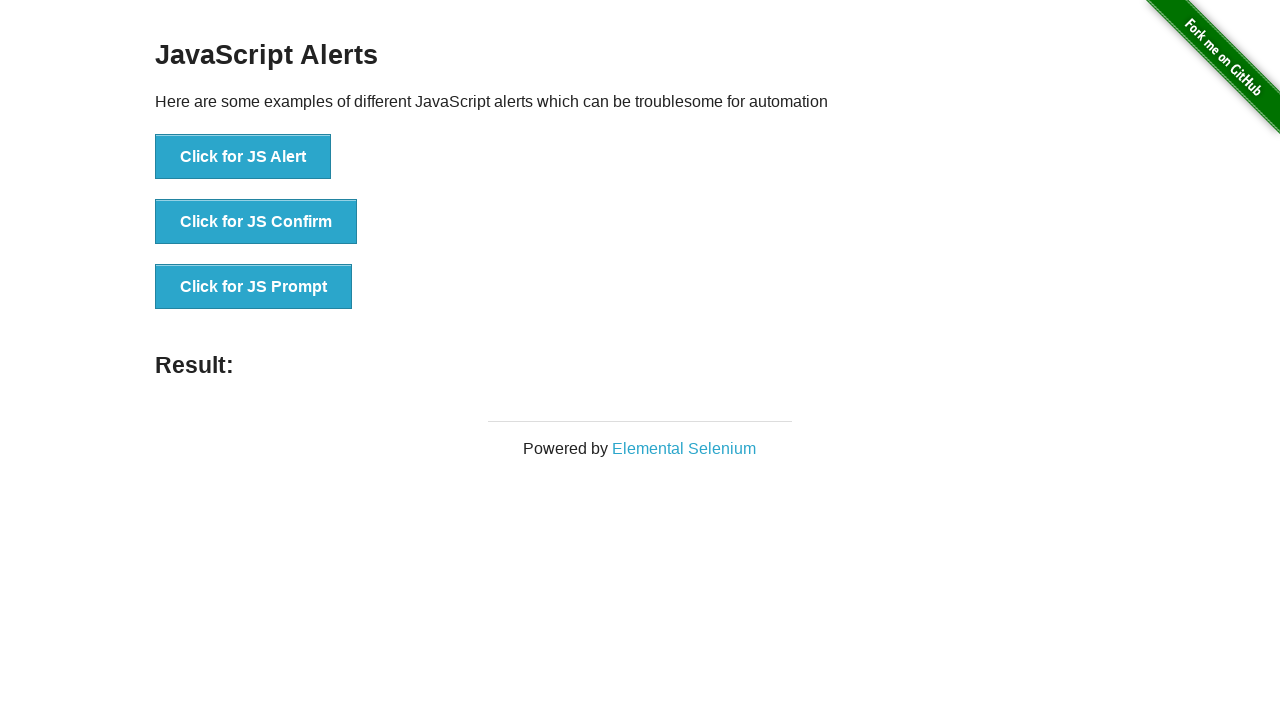

Clicked the JavaScript confirm button at (256, 222) on xpath=//button[@onclick='jsConfirm()']
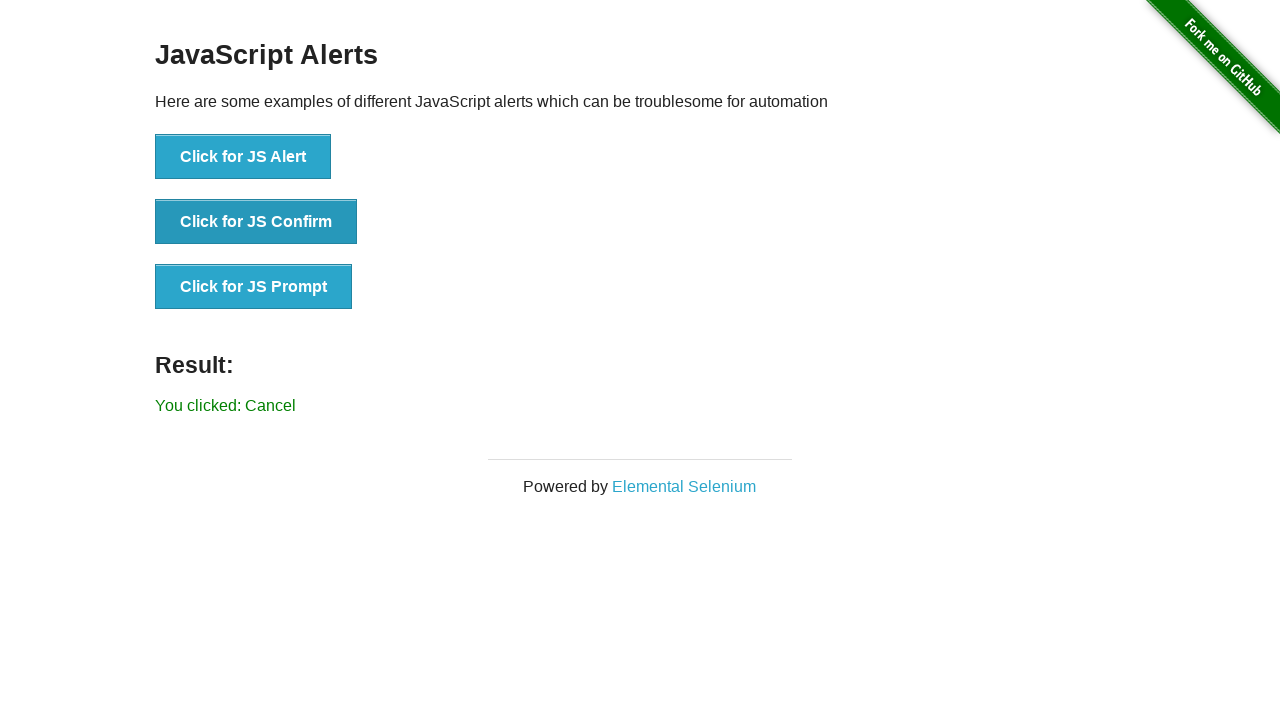

Set up dialog handler to dismiss the confirm dialog
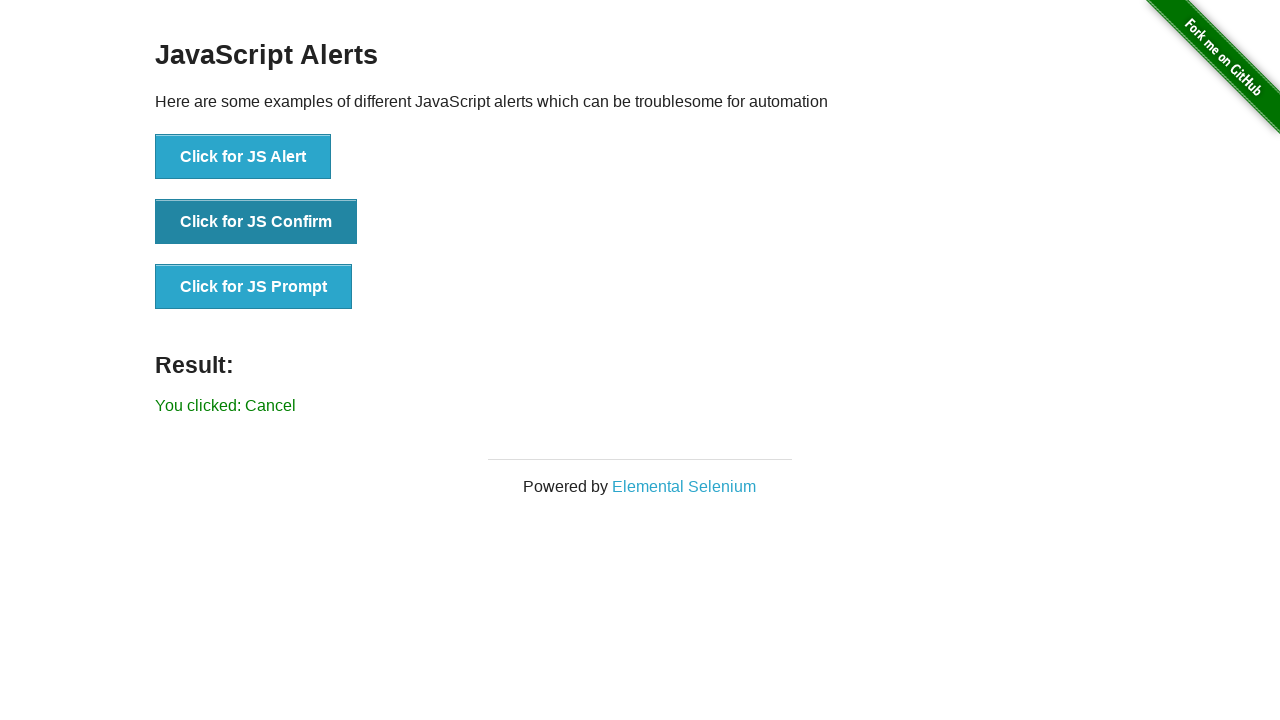

Result message element loaded after dismissing dialog
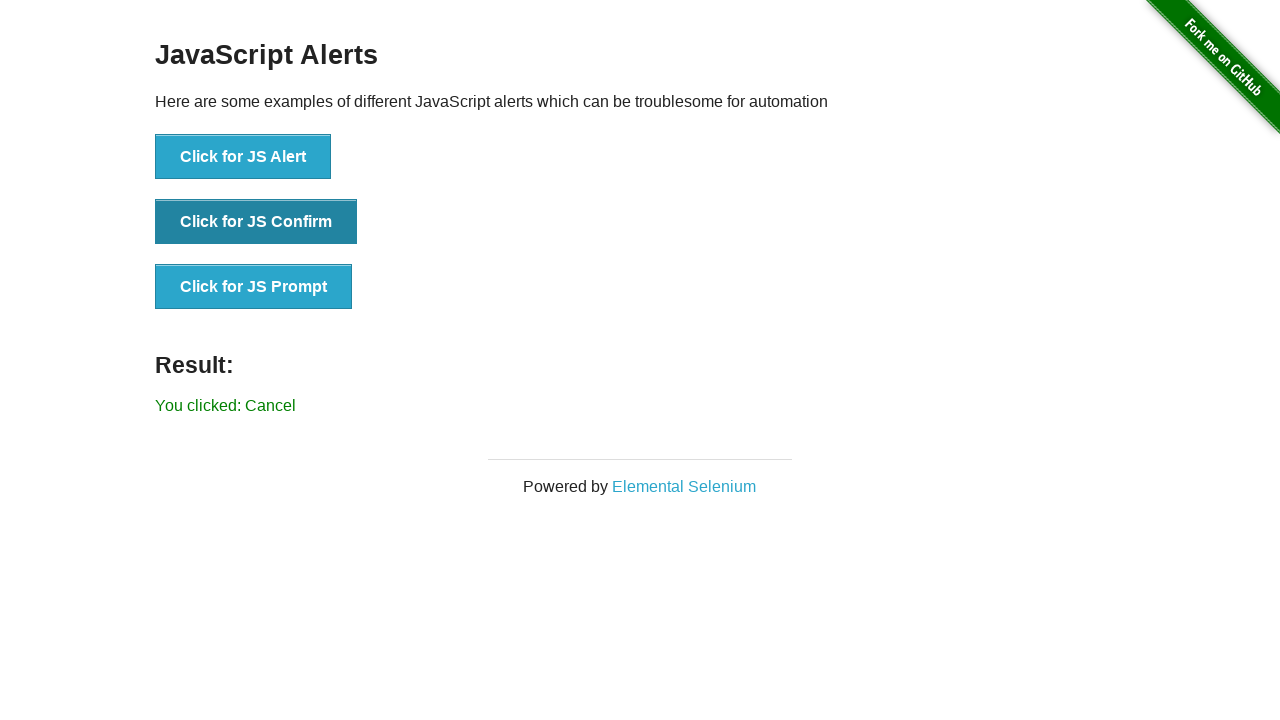

Retrieved result message text
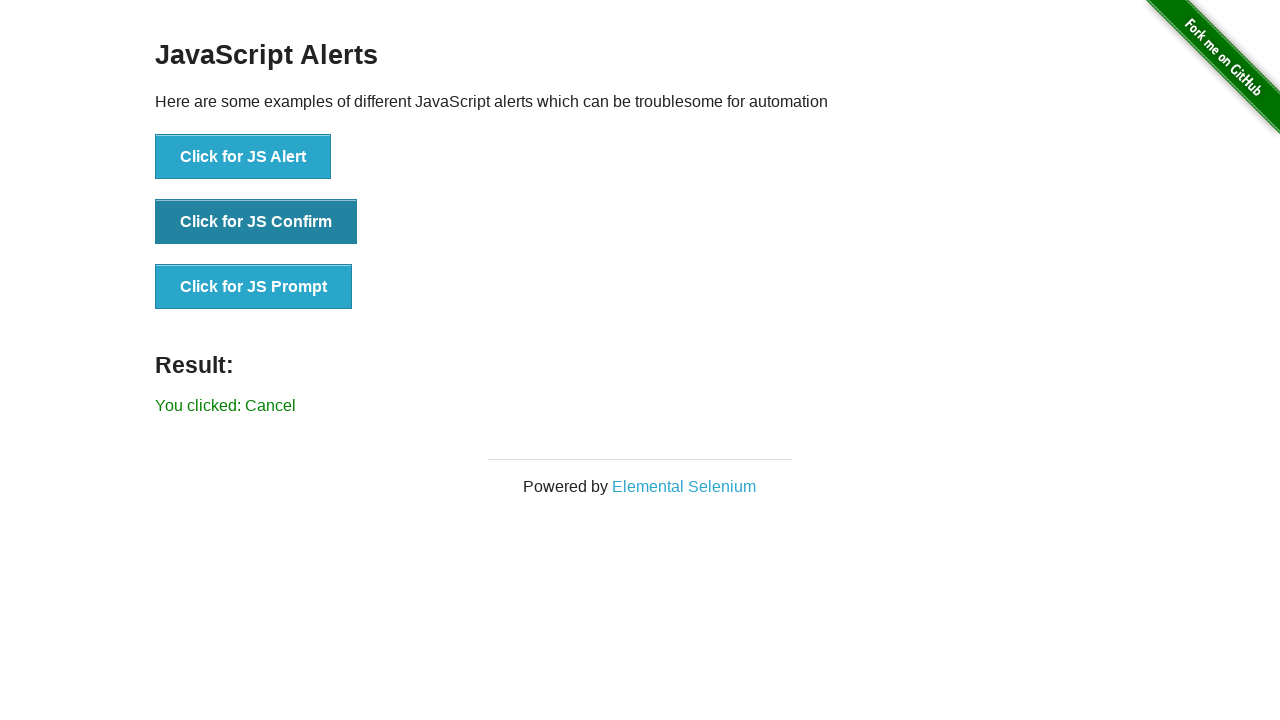

Verified result message shows 'You clicked: Cancel'
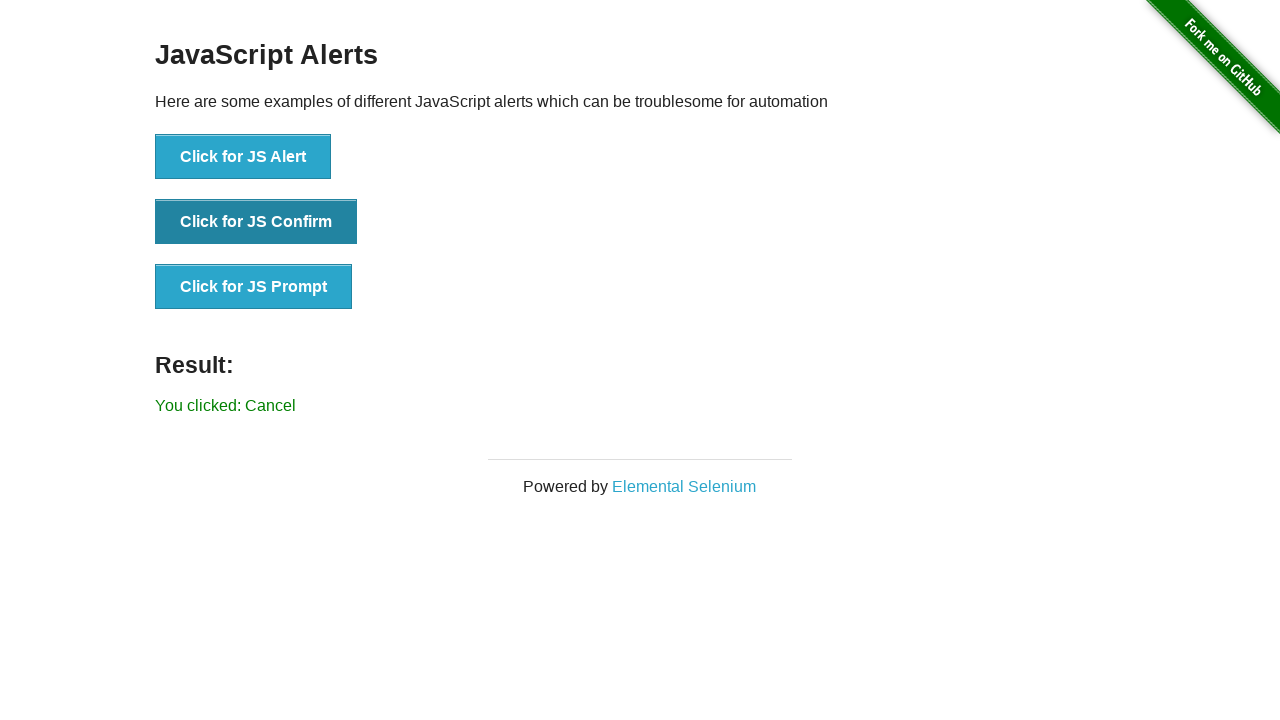

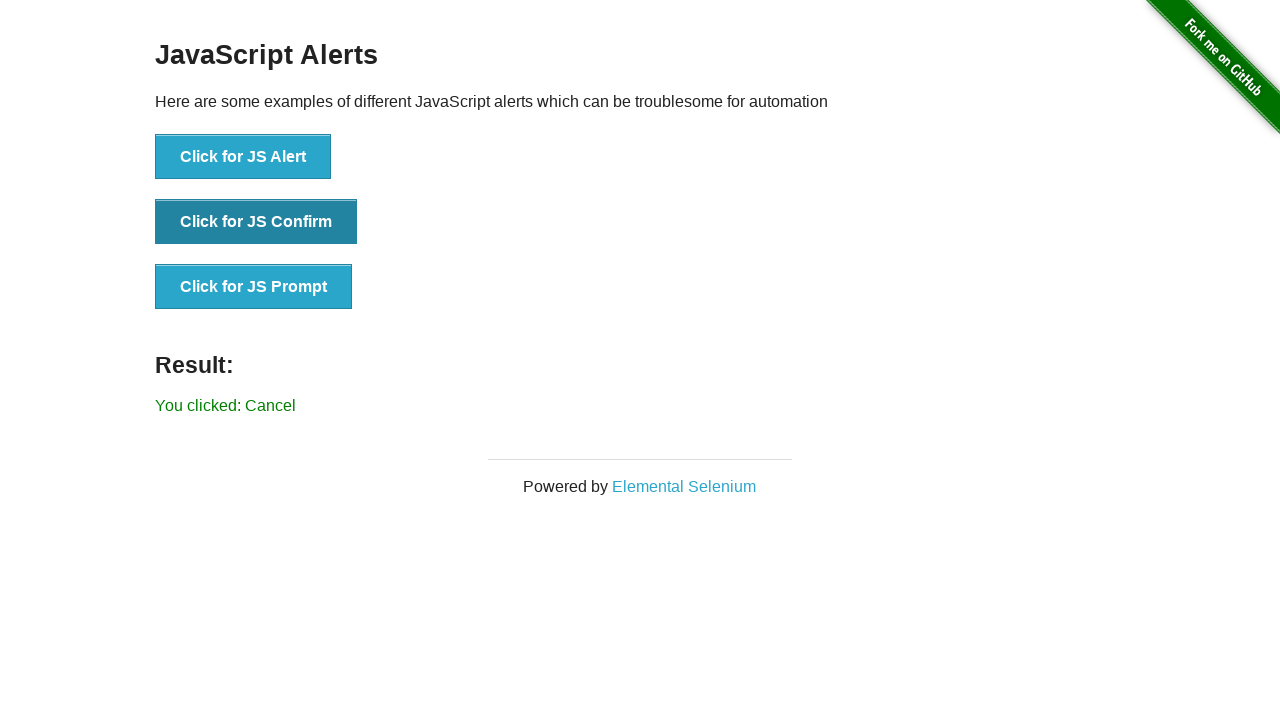